Tests dropdown selection functionality by selecting different options from a dropdown menu

Starting URL: https://the-internet.herokuapp.com/dropdown

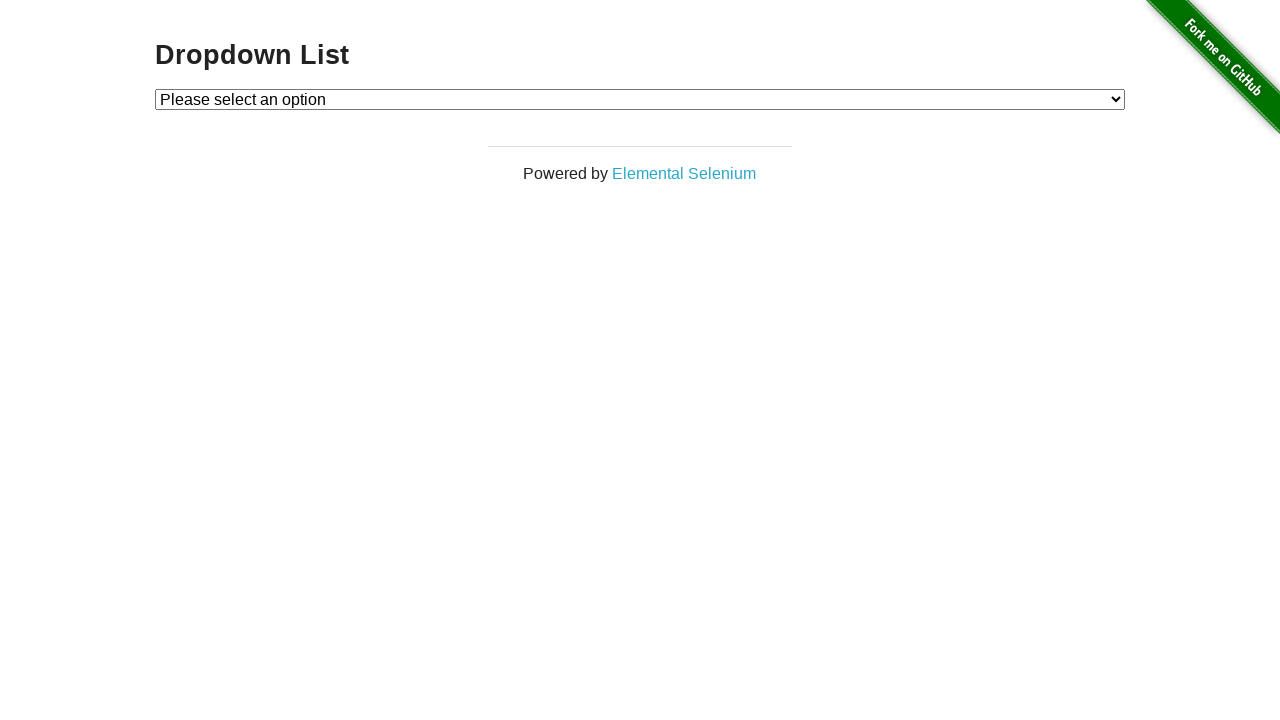

Selected dropdown option by index 1 on #dropdown
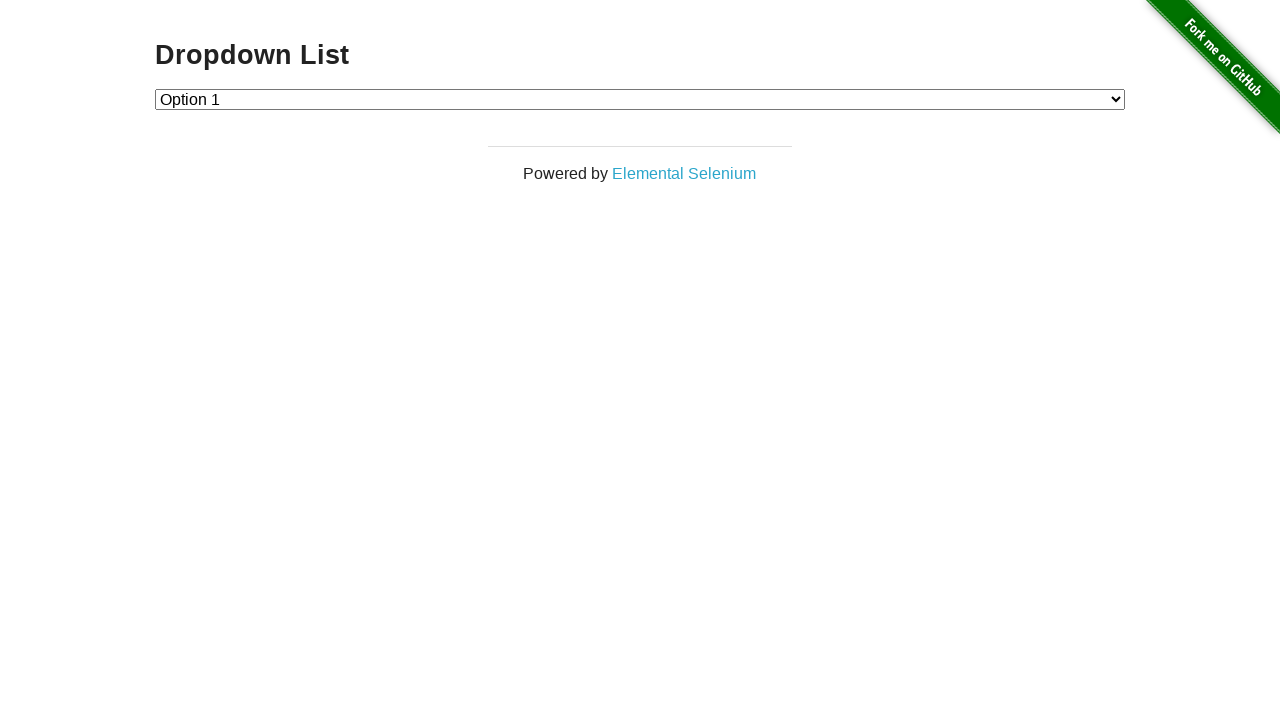

Selected dropdown option with value '2' on #dropdown
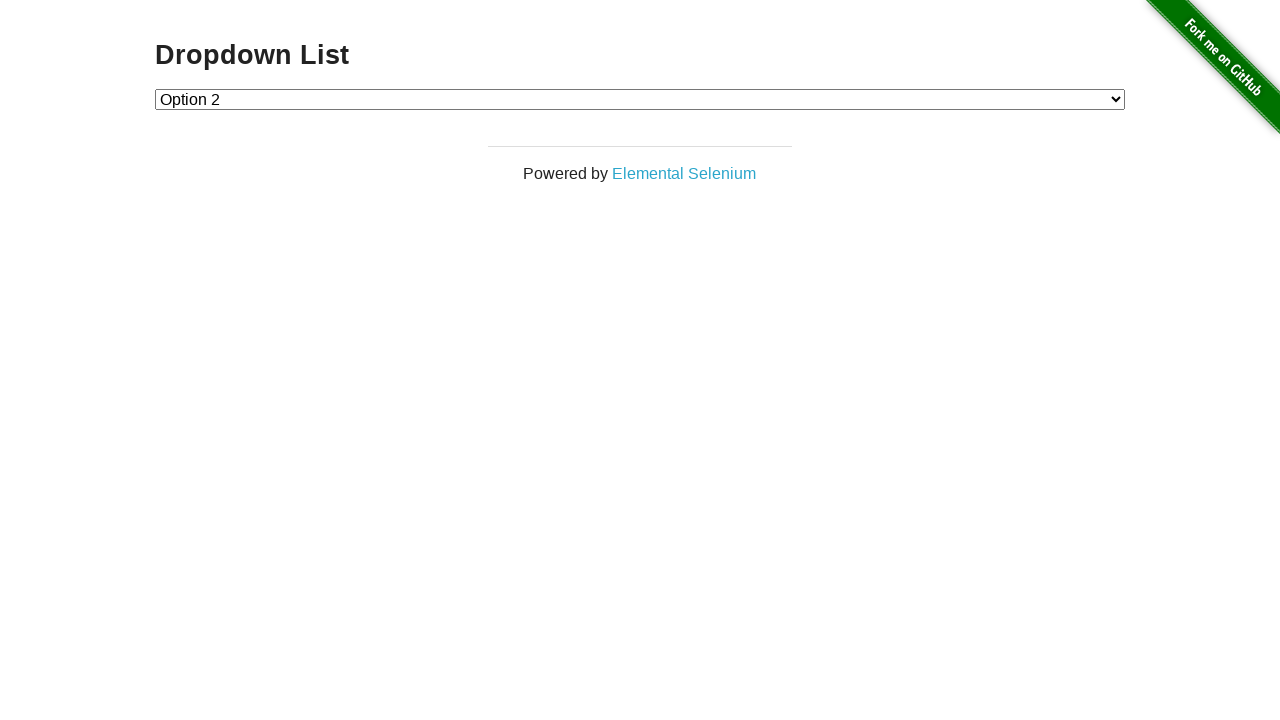

Selected dropdown option with label 'Option 1' on #dropdown
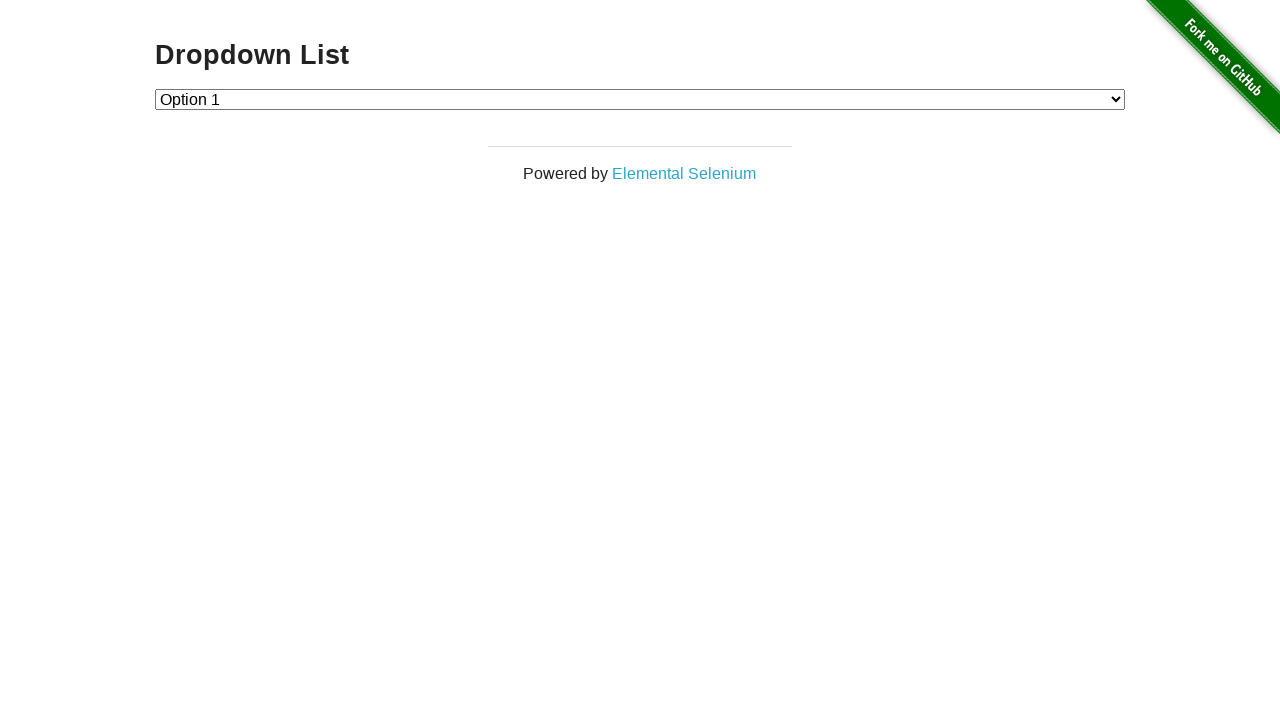

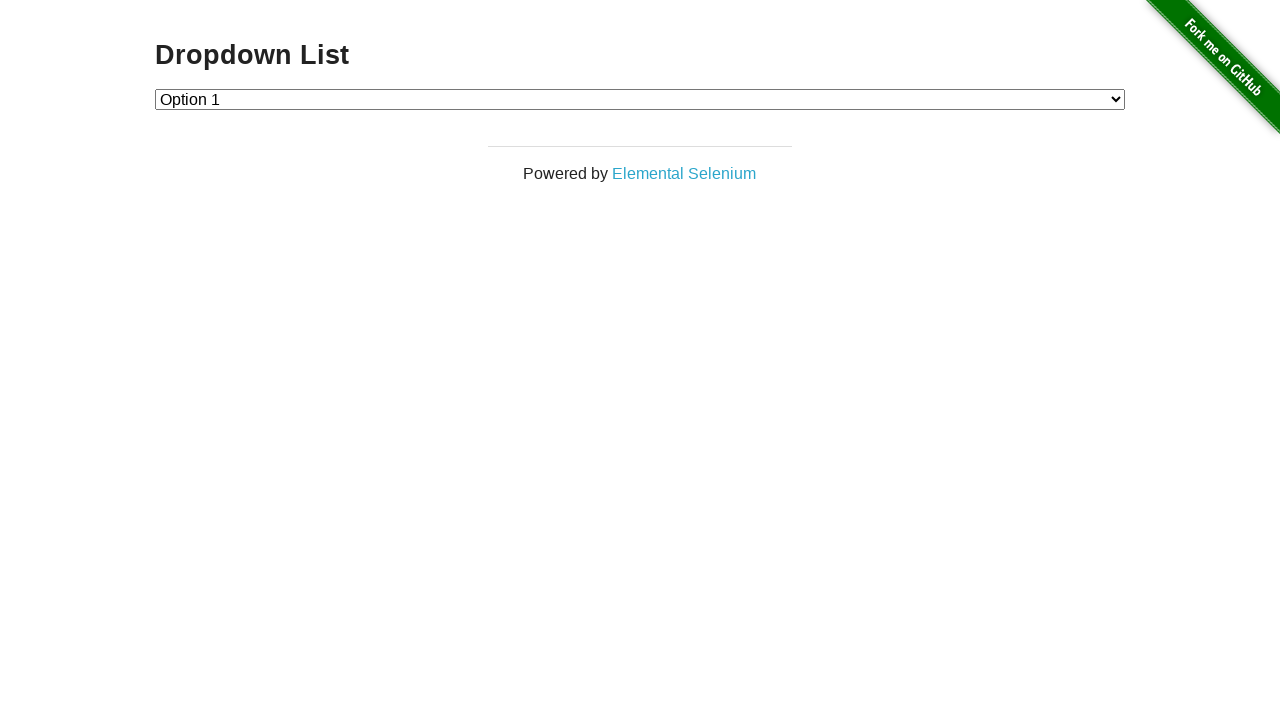